Tests the Add/Remove Elements functionality by clicking the Add Element button, verifying the Delete button appears, clicking Delete, and verifying the page heading is still visible.

Starting URL: https://the-internet.herokuapp.com/add_remove_elements/

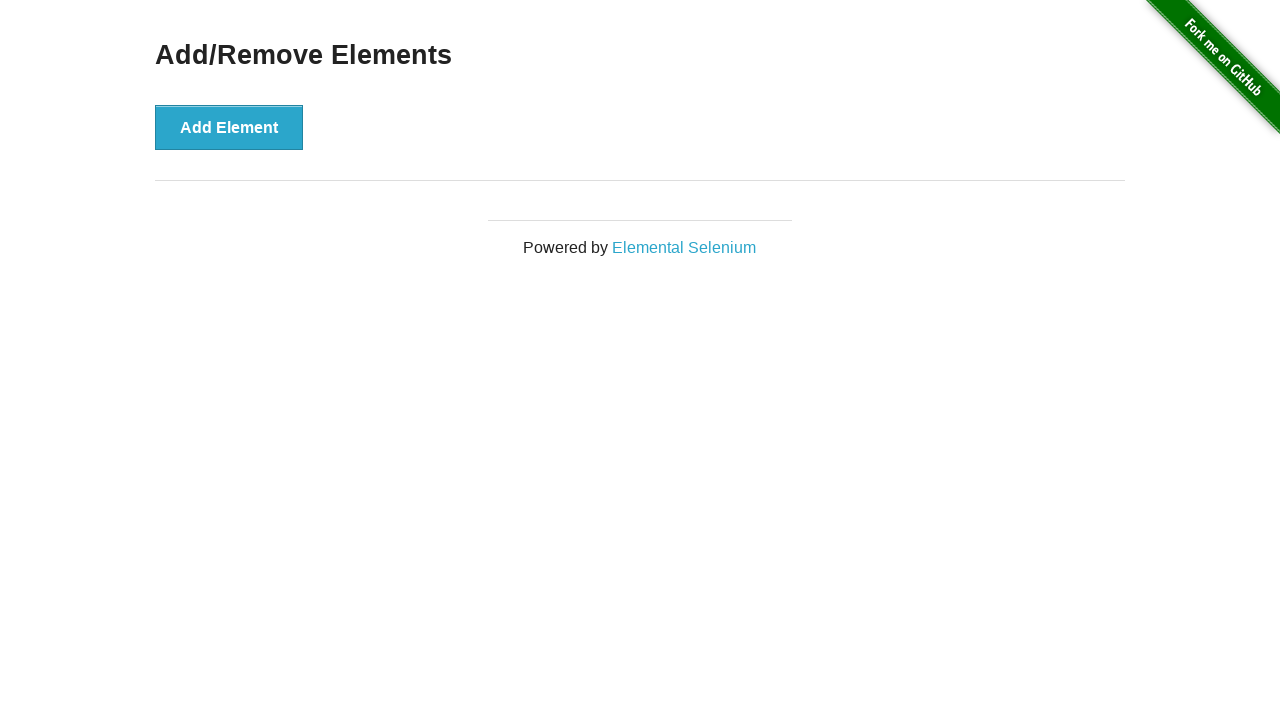

Clicked the Add Element button at (229, 127) on button[onclick='addElement()']
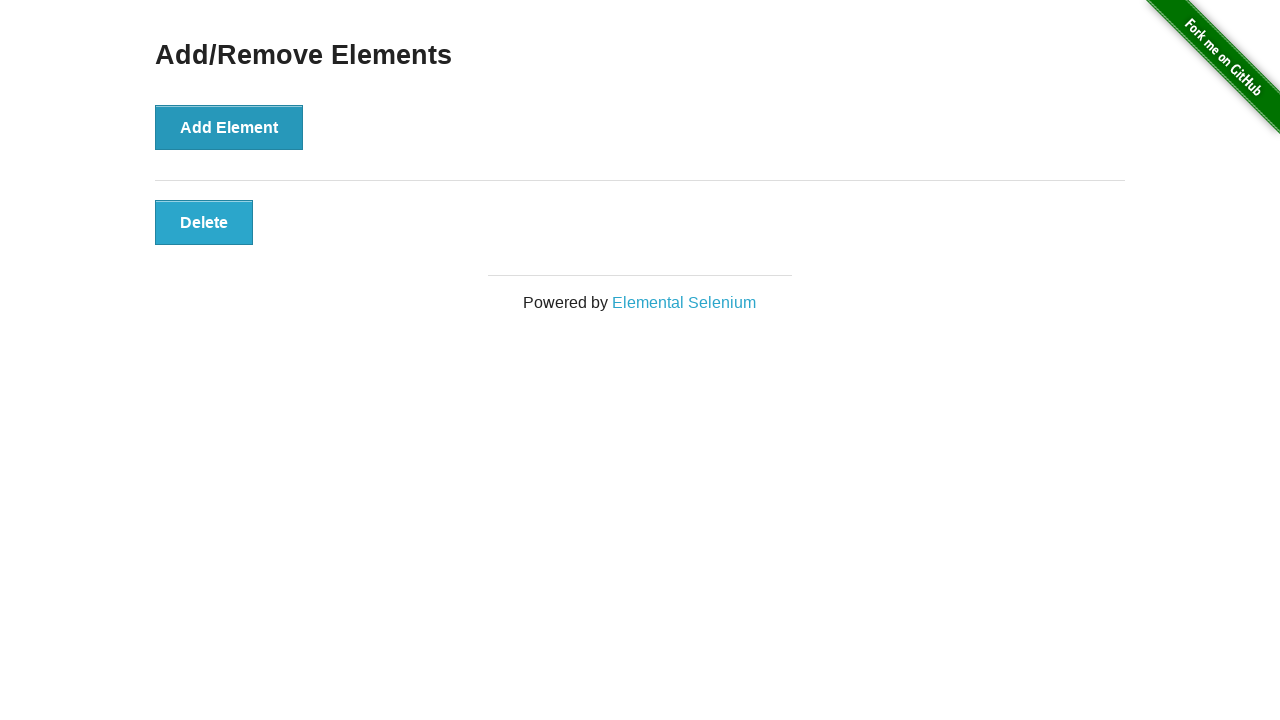

Delete button appeared and is visible
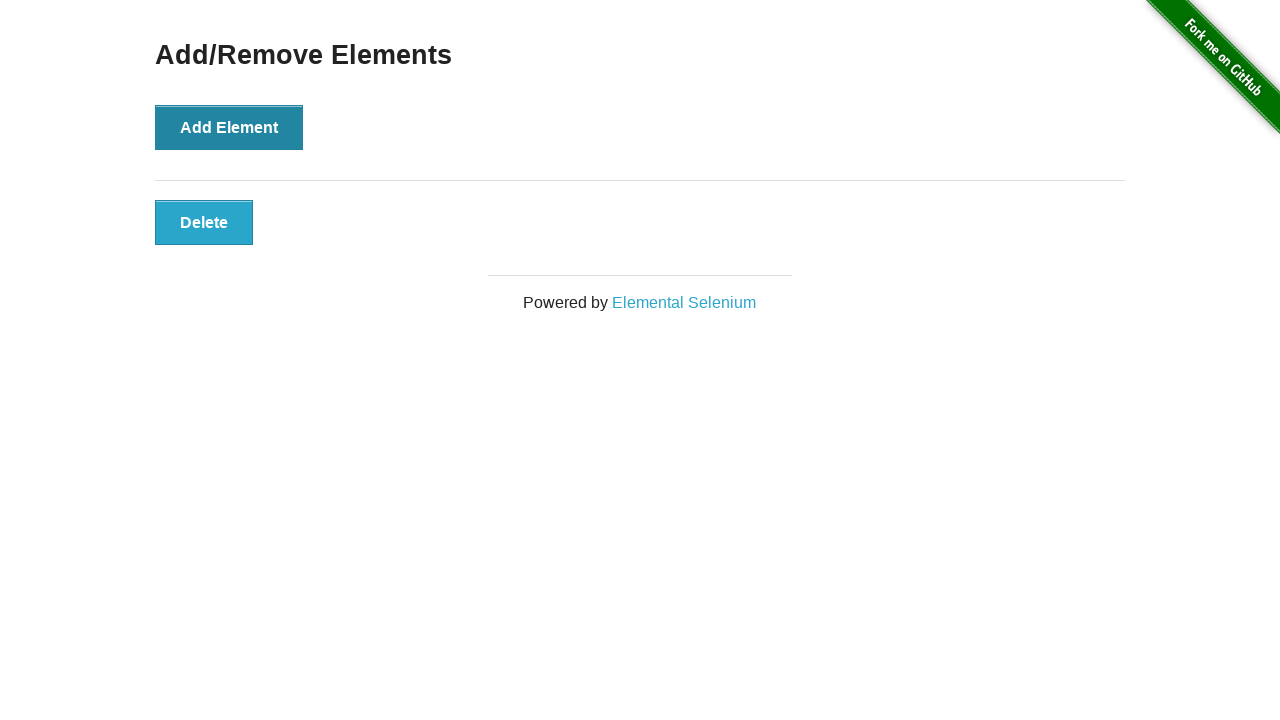

Clicked the Delete button at (204, 222) on button.added-manually
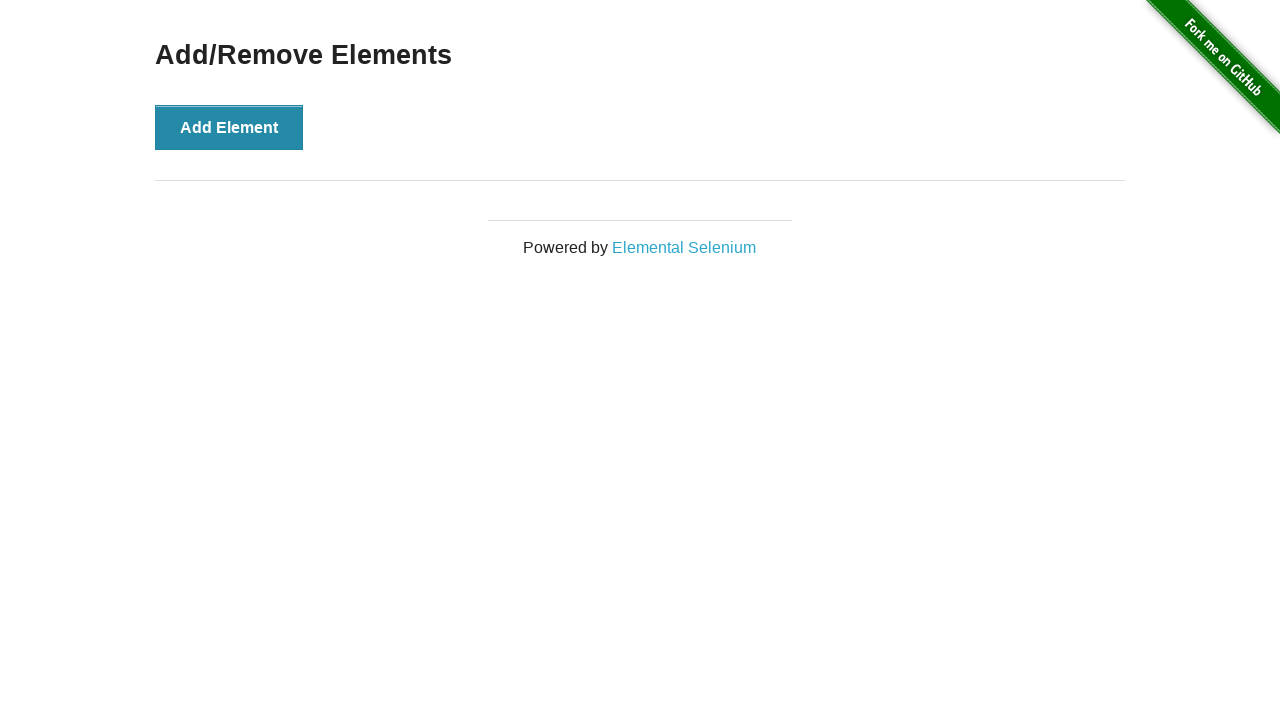

Verified the 'Add/Remove Elements' heading is still visible after deletion
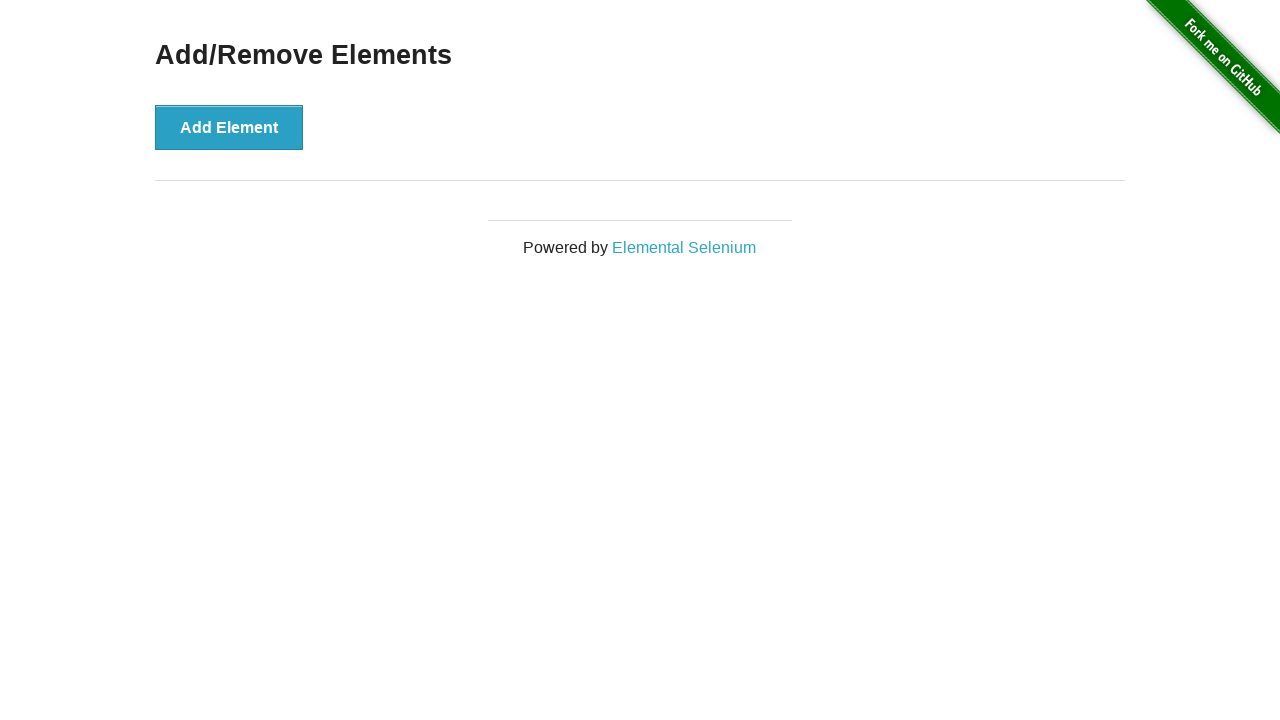

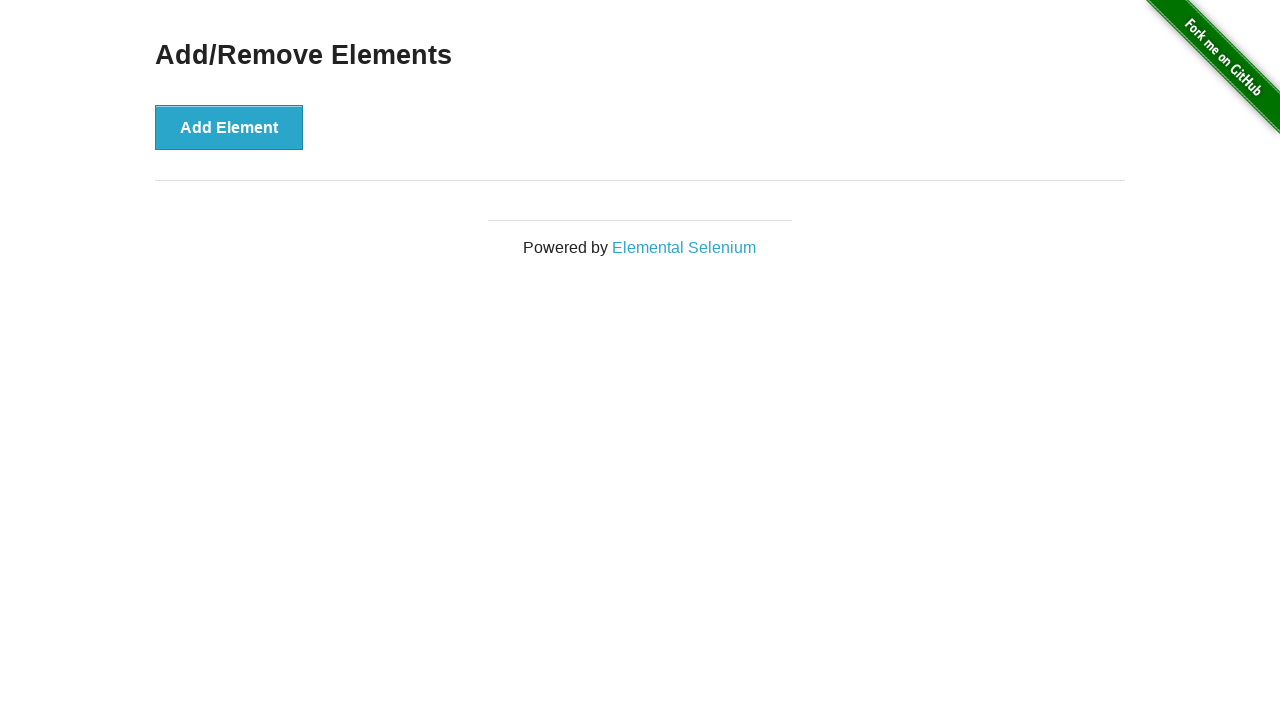